Navigates to the GitHub geckodriver releases page and verifies the page loads successfully

Starting URL: https://github.com/mozilla/geckodriver/releases

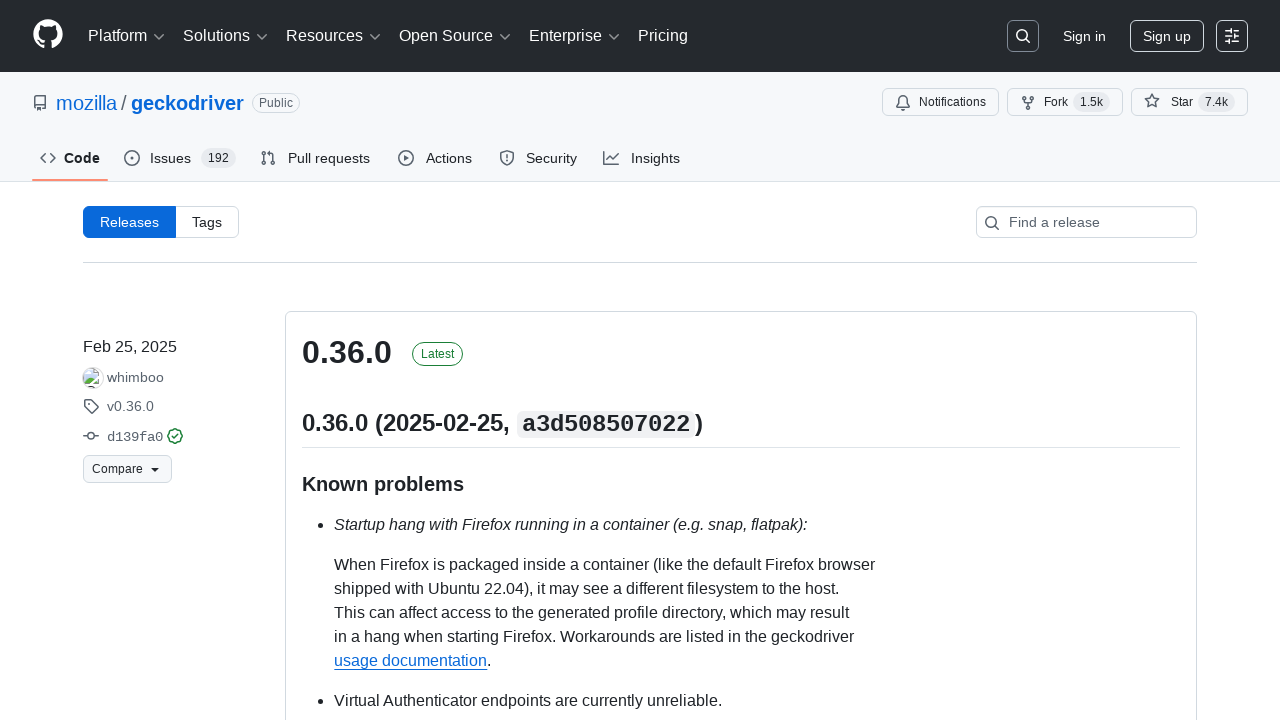

Navigated to GitHub geckodriver releases page
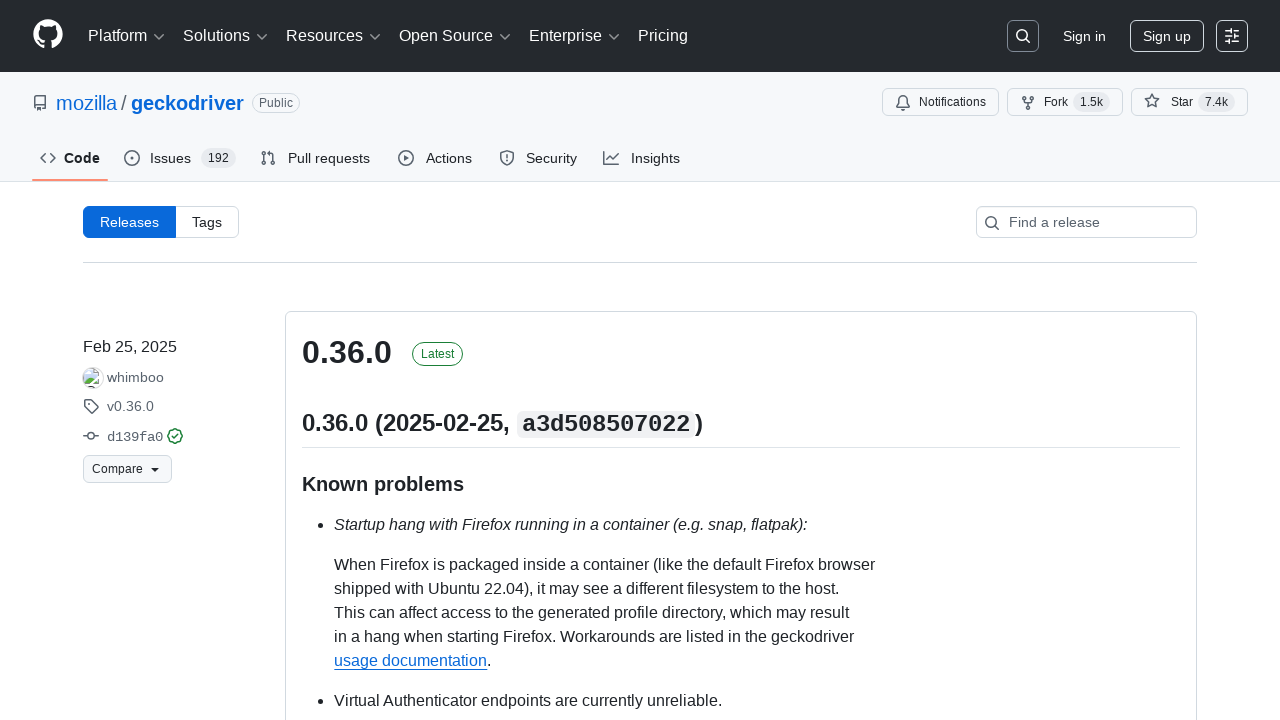

Waited for releases list to load on the page
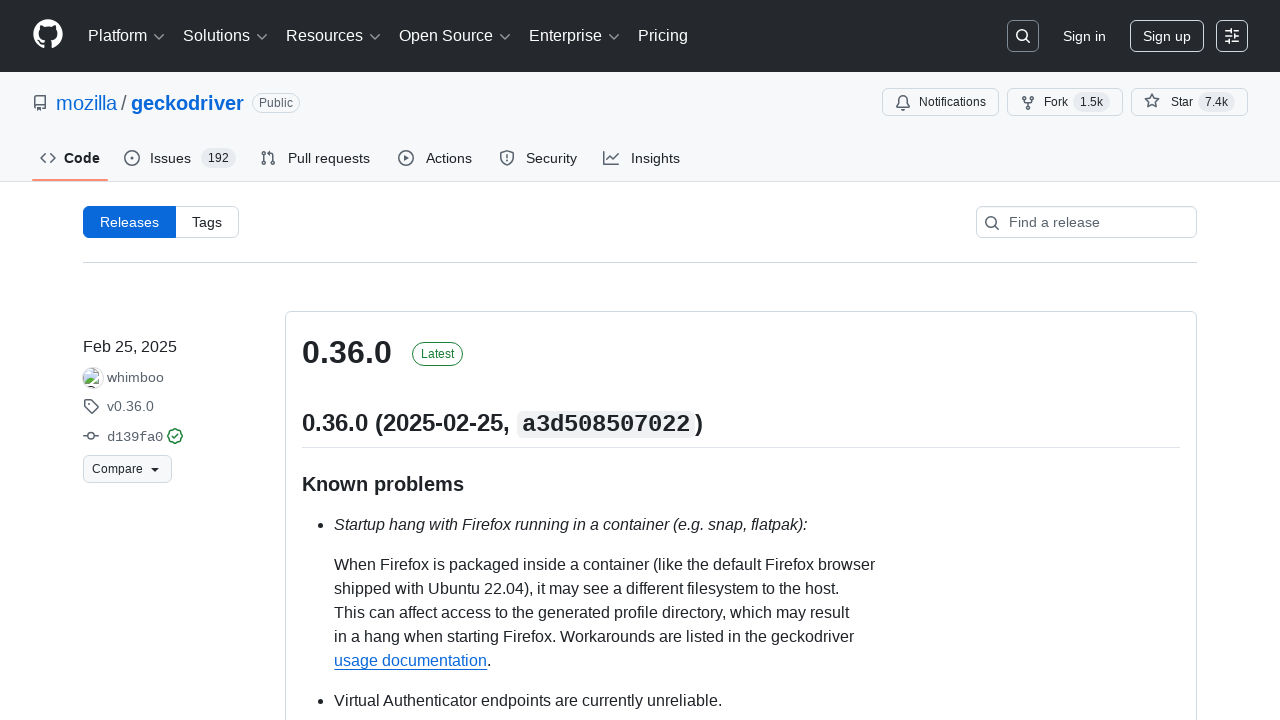

Verified that the releases list is visible
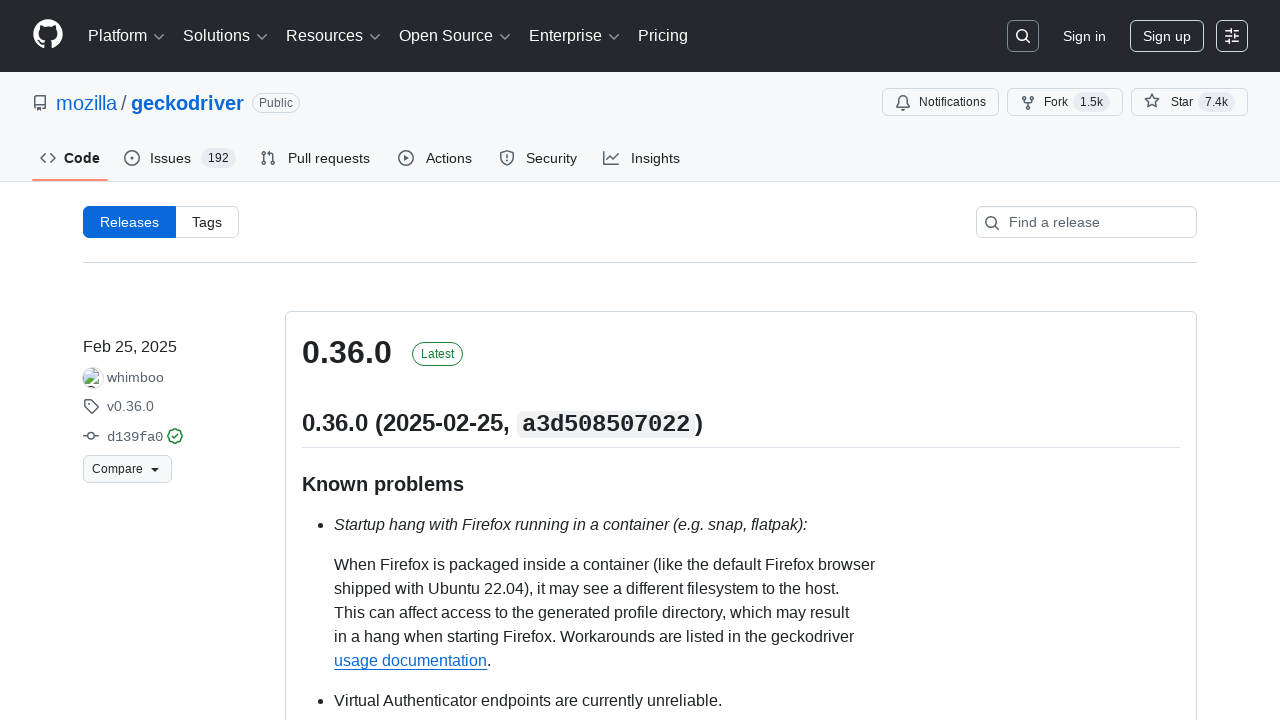

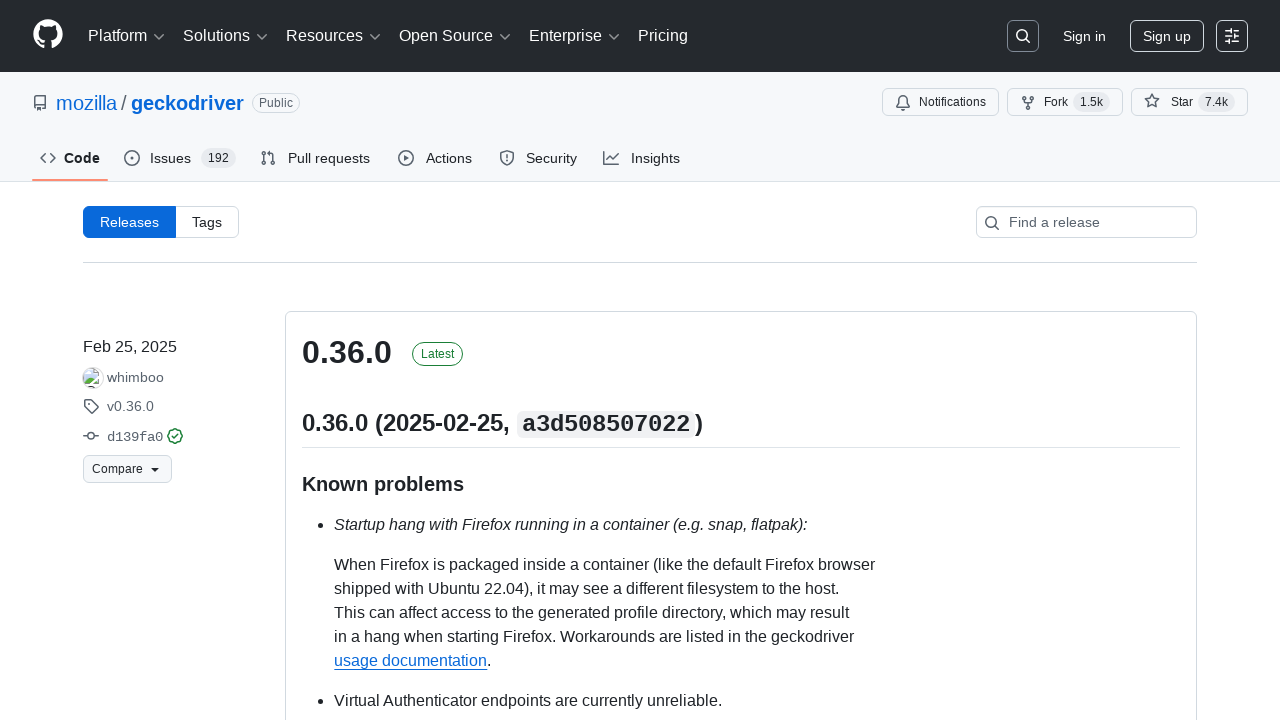